Tests autocomplete functionality by navigating to autocomplete page, typing in search box, and selecting a suggestion

Starting URL: https://demo.automationtesting.in/Register.html

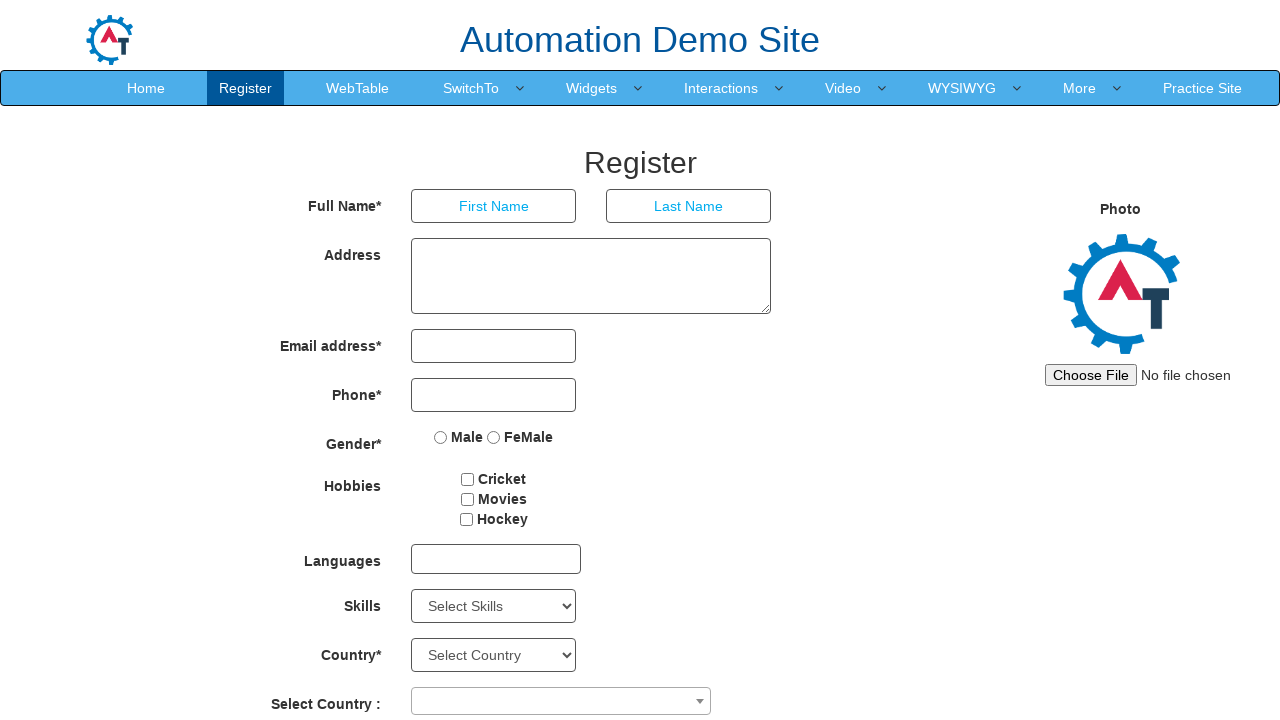

Set viewport size to 1024x768
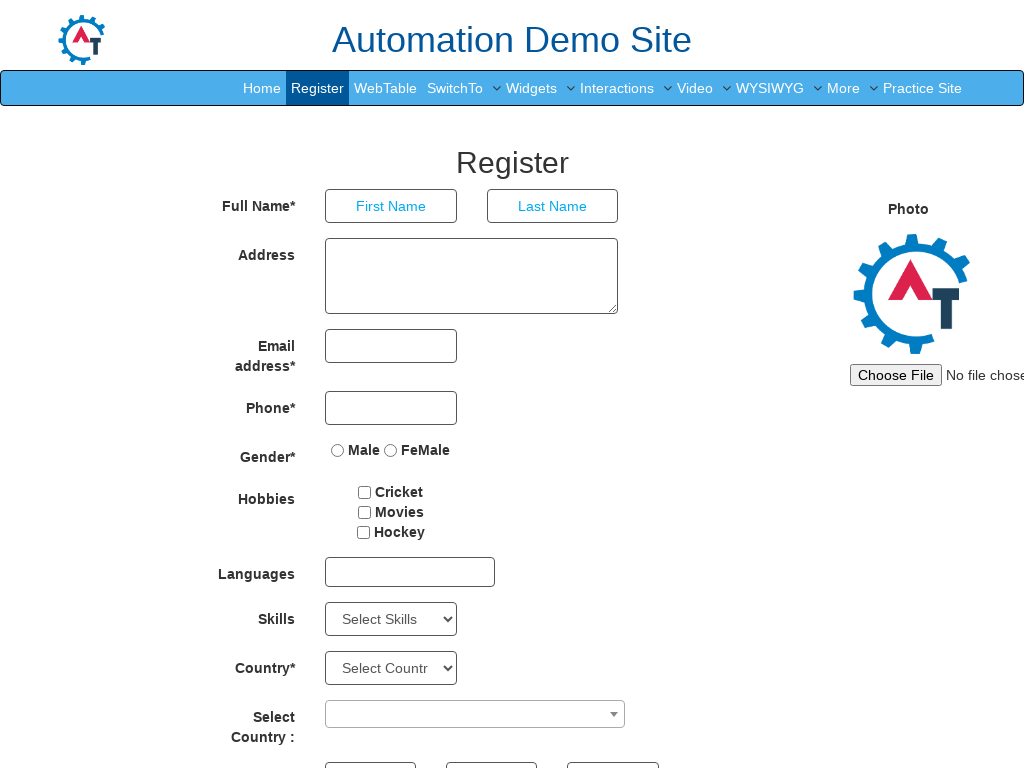

Clicked dropdown toggle in navigation at (532, 88) on :nth-child(5) > .dropdown-toggle
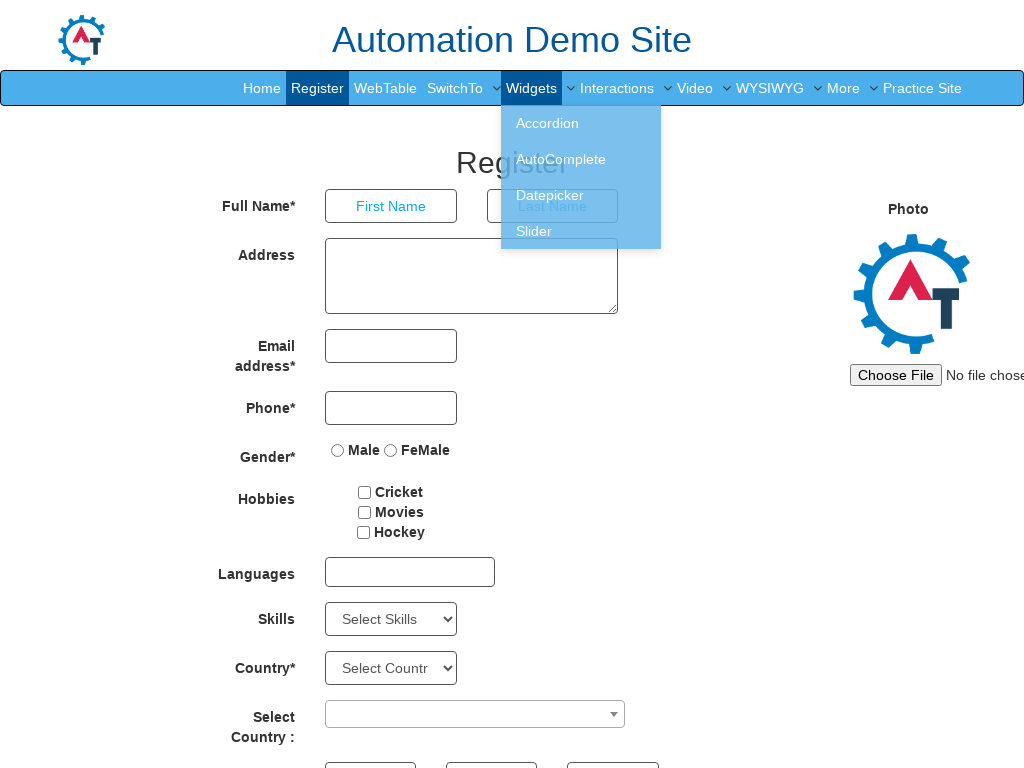

Clicked autocomplete menu item from dropdown at (581, 159) on #header > nav > div > div.navbar-collapse.collapse.navbar-right > ul > li:nth-ch
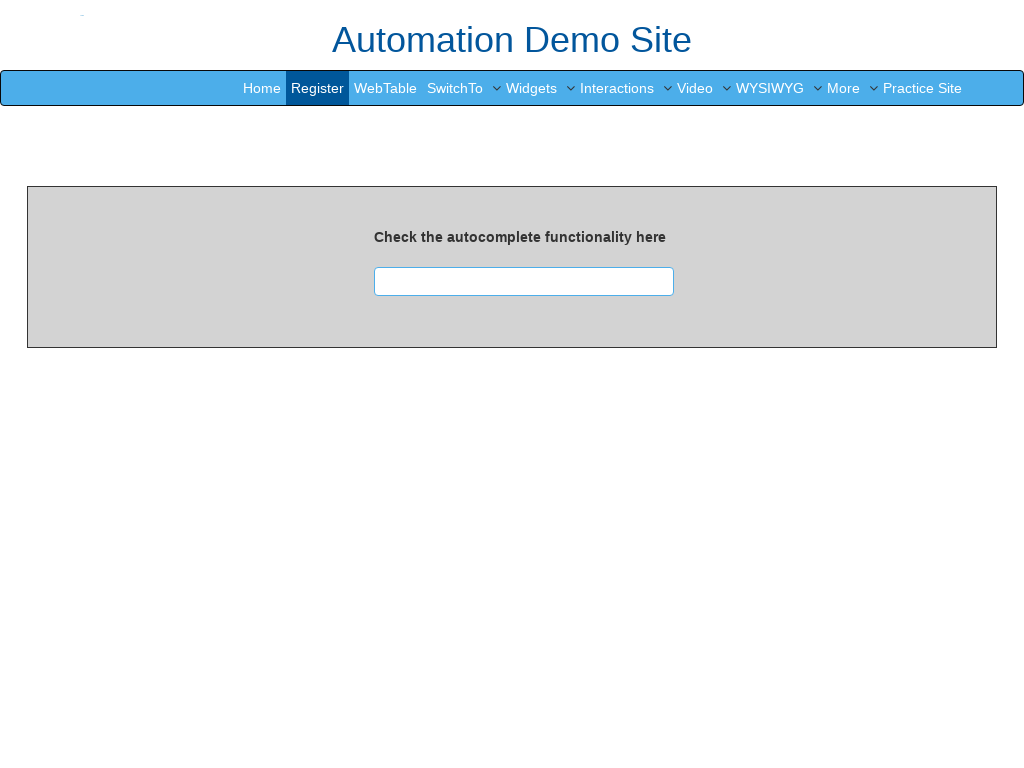

Waited 3 seconds for page to load
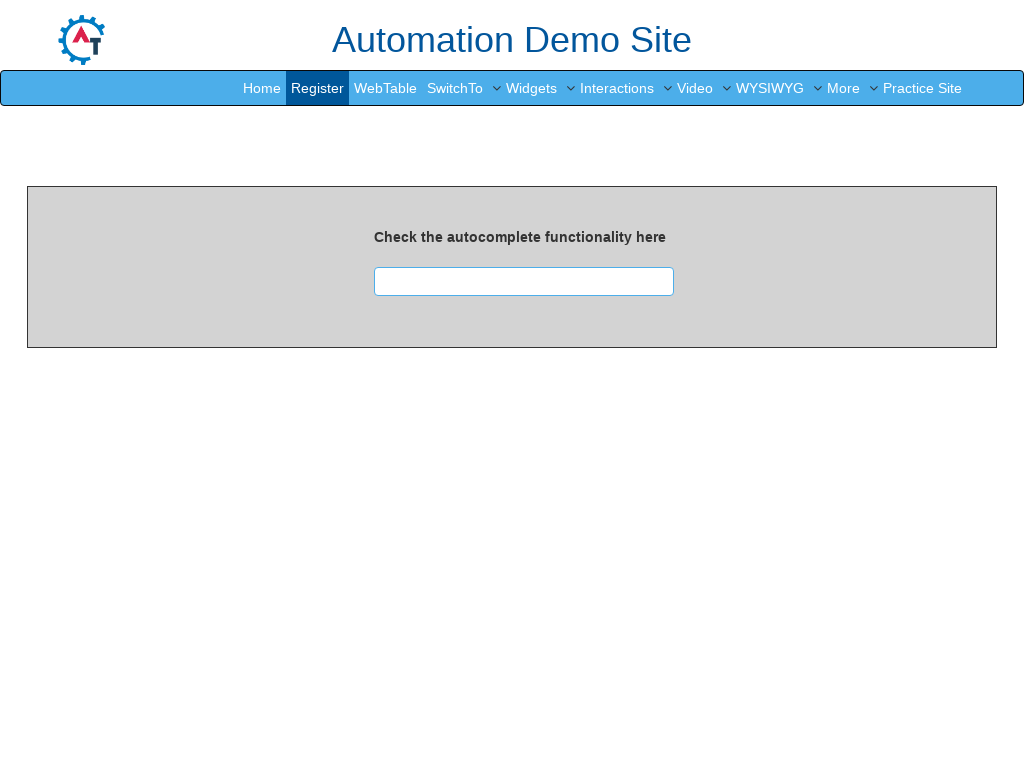

Typed 'af' in autocomplete search box on #searchbox
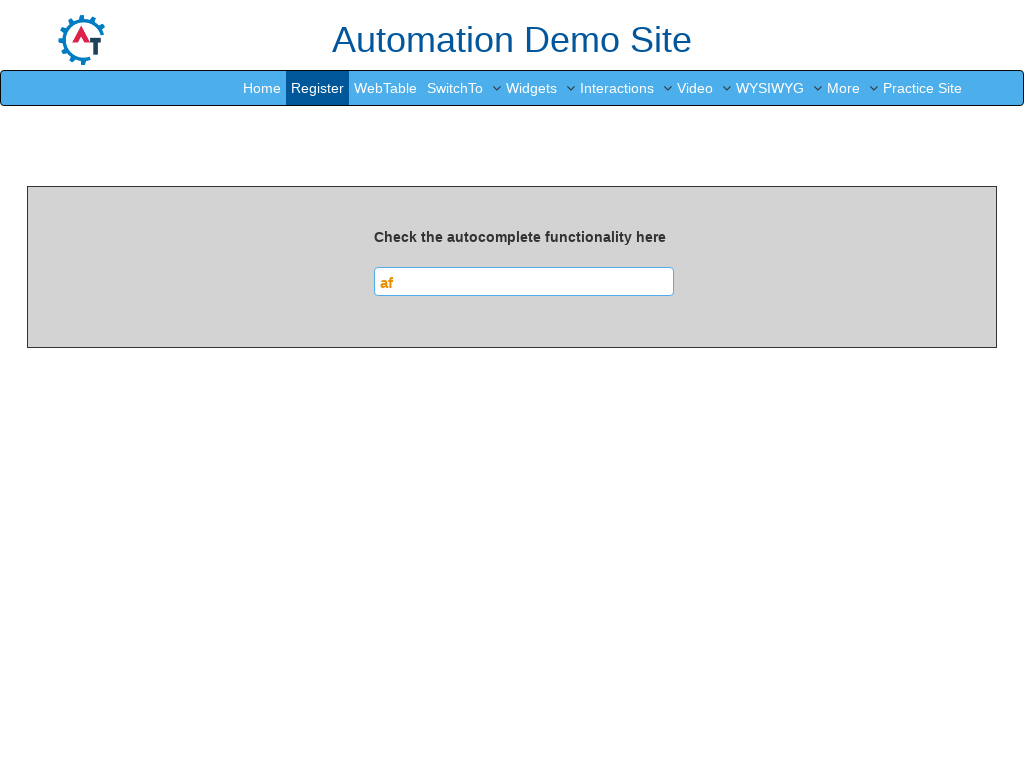

Selected first autocomplete suggestion at (466, 311) on #ui-id-1 > li:nth-child(1)
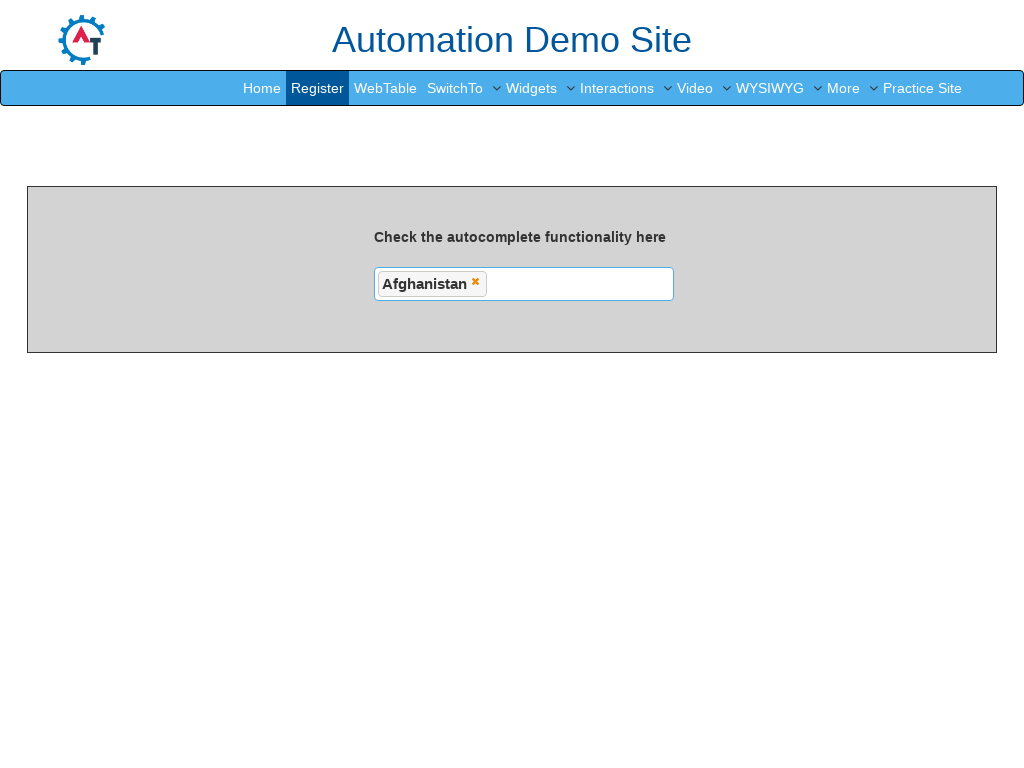

Verified that selection result container appeared
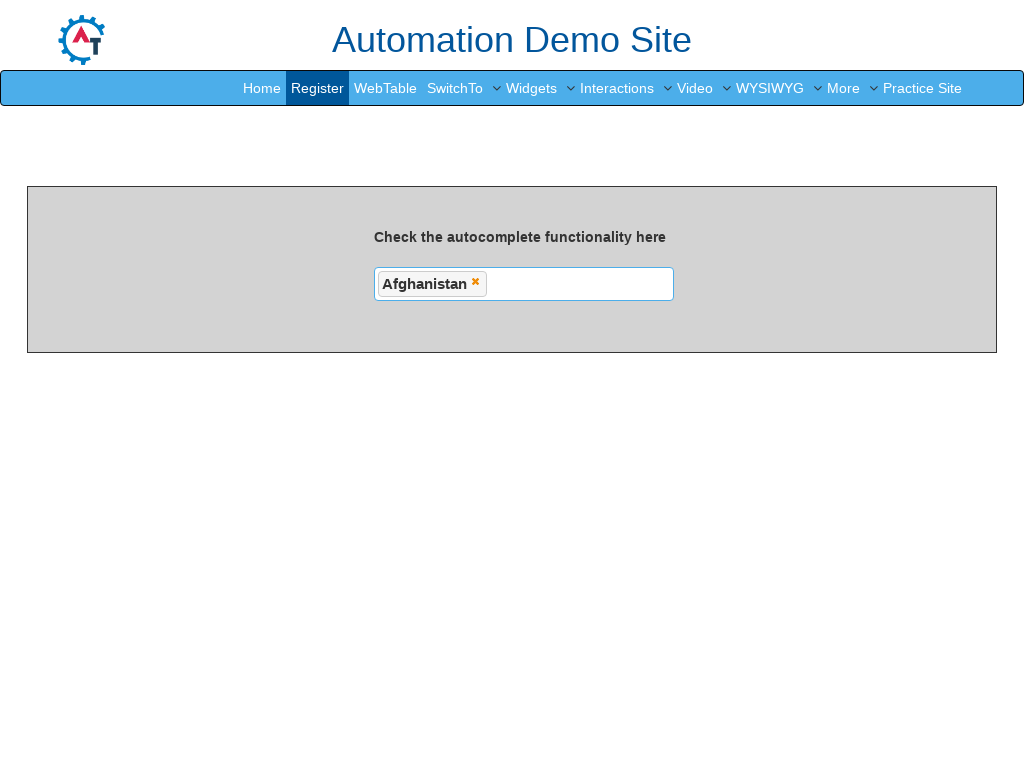

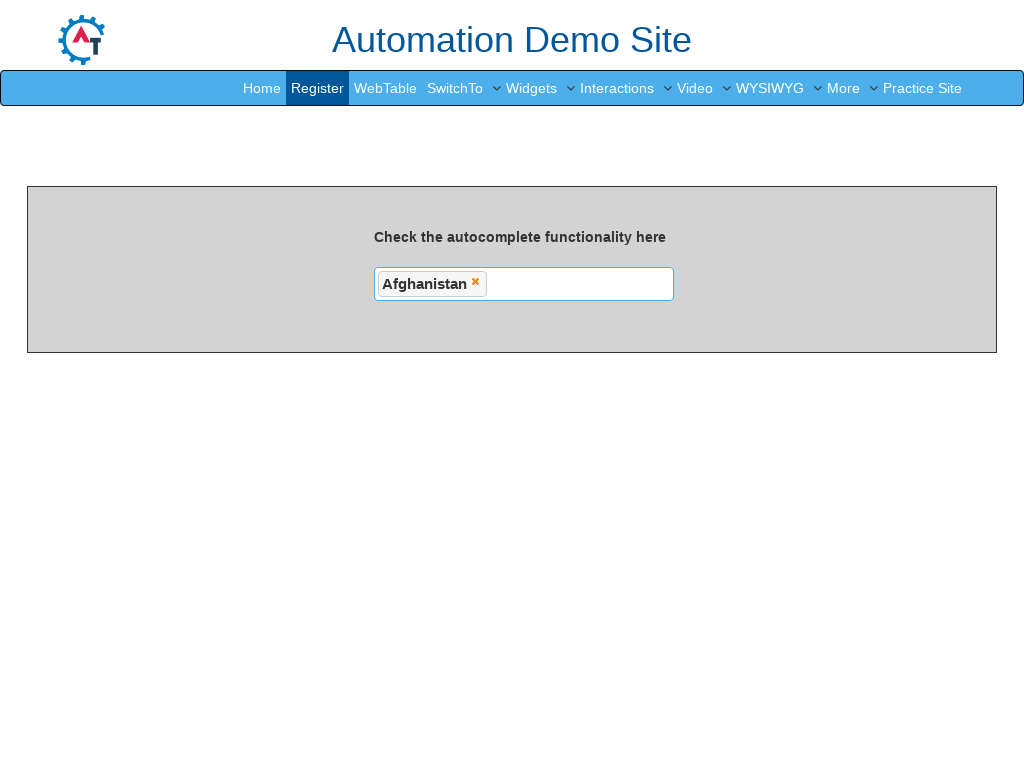